Tests clicking a button with a dynamic ID multiple times (3 clicks) to verify the button remains clickable despite having a changing ID

Starting URL: http://uitestingplayground.com/dynamicid

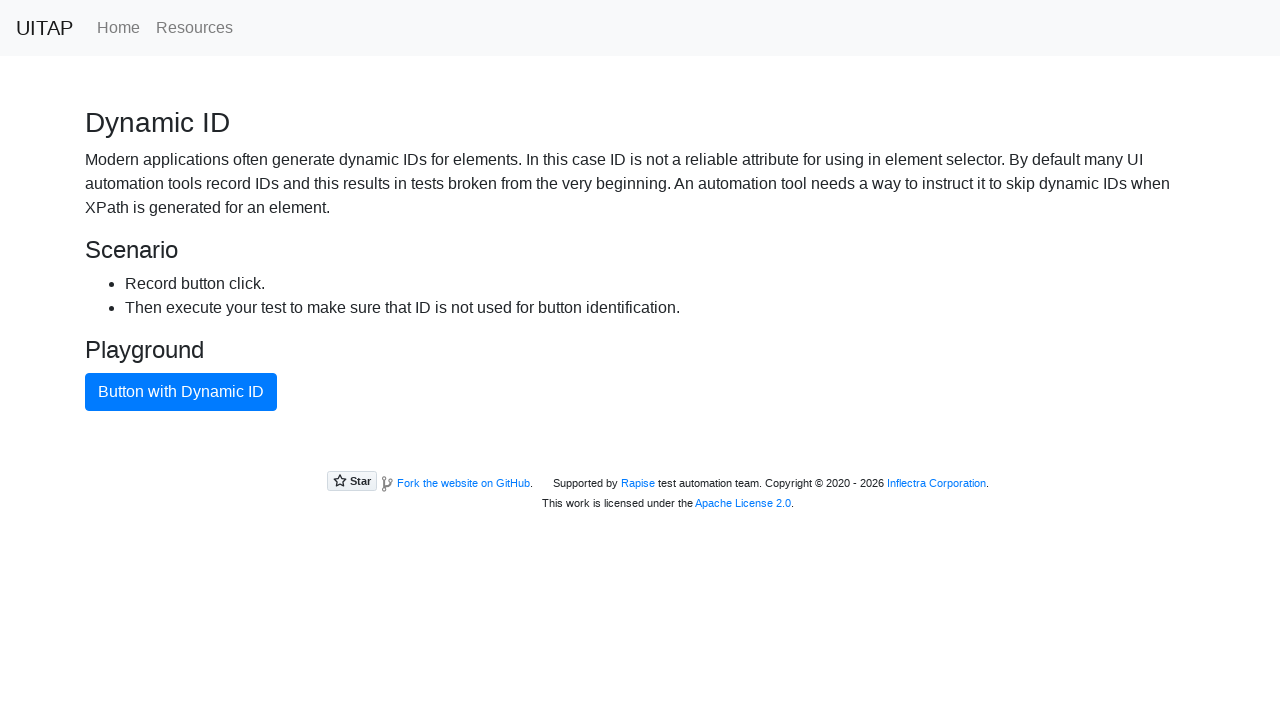

Clicked button with dynamic ID at (181, 392) on xpath=//button[text()='Button with Dynamic ID']
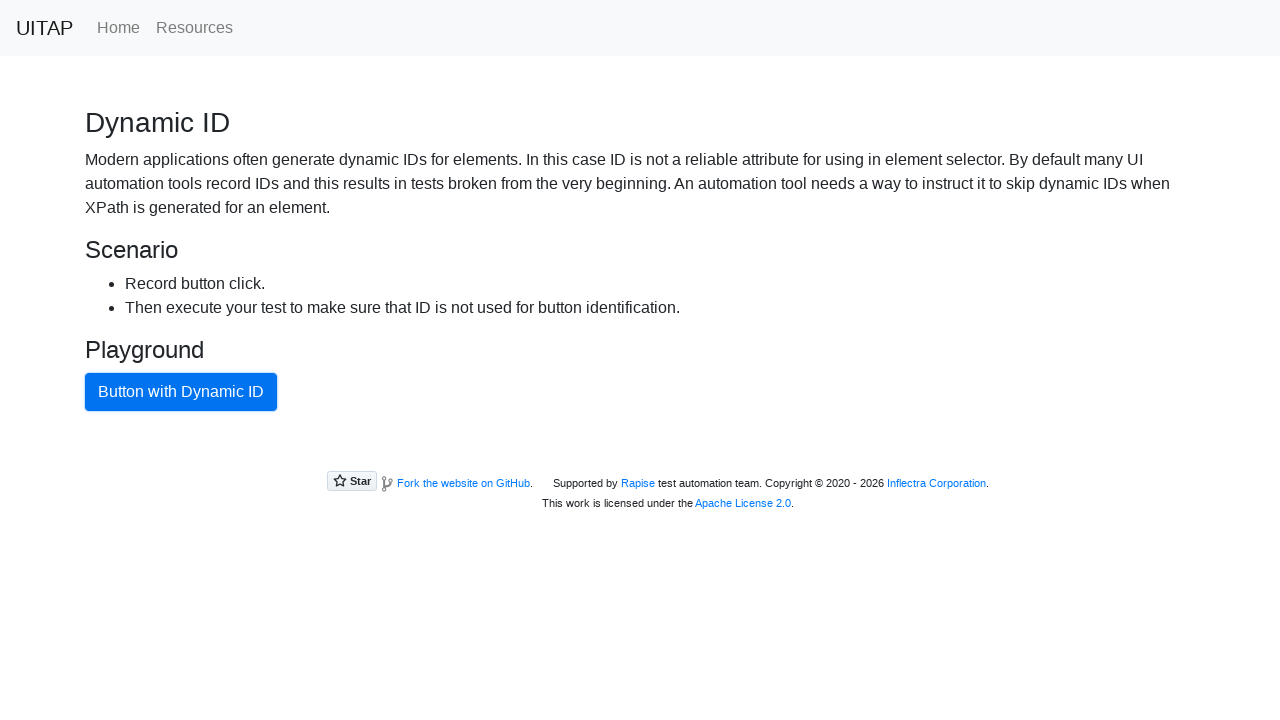

Waited 2 seconds after button click
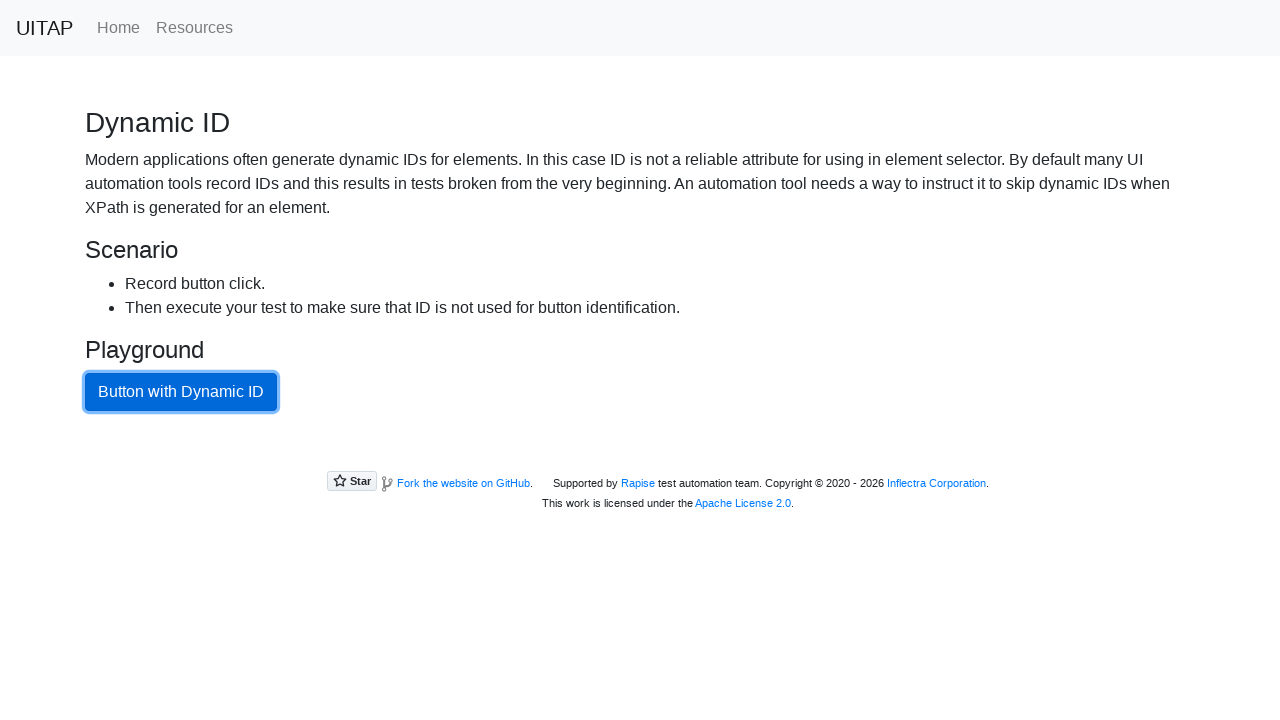

Clicked button with dynamic ID at (181, 392) on xpath=//button[text()='Button with Dynamic ID']
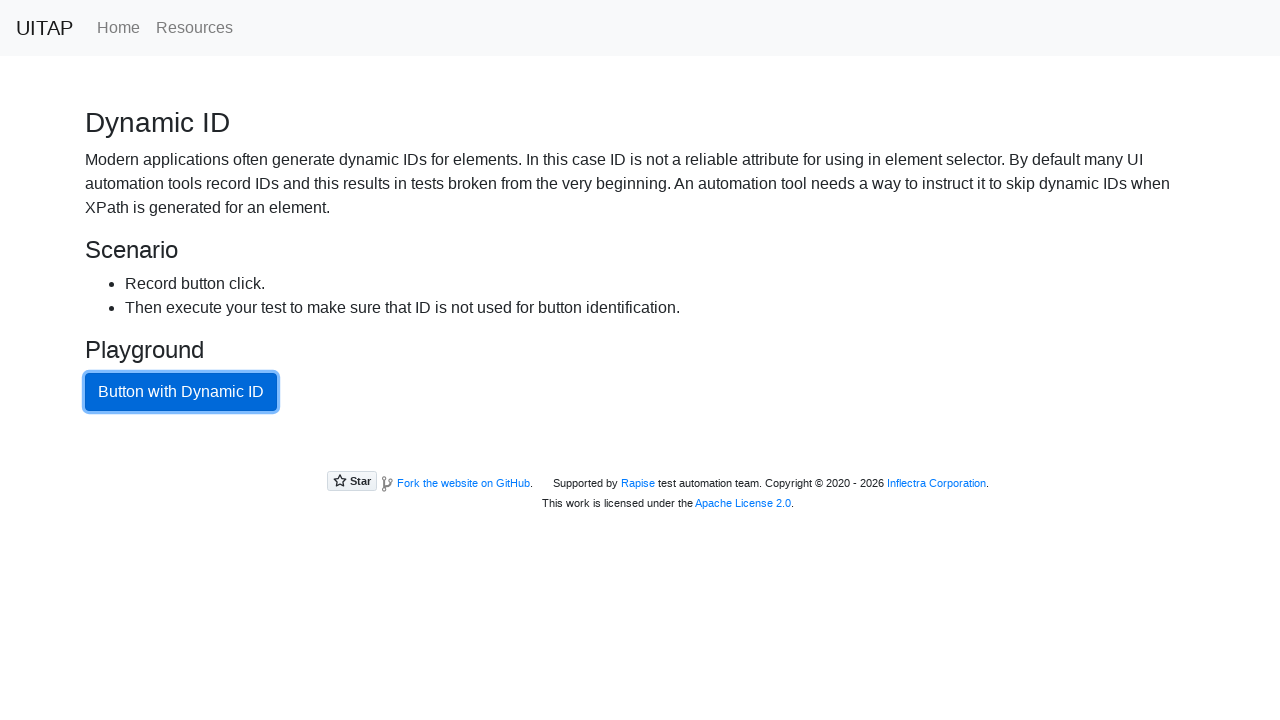

Waited 2 seconds after button click
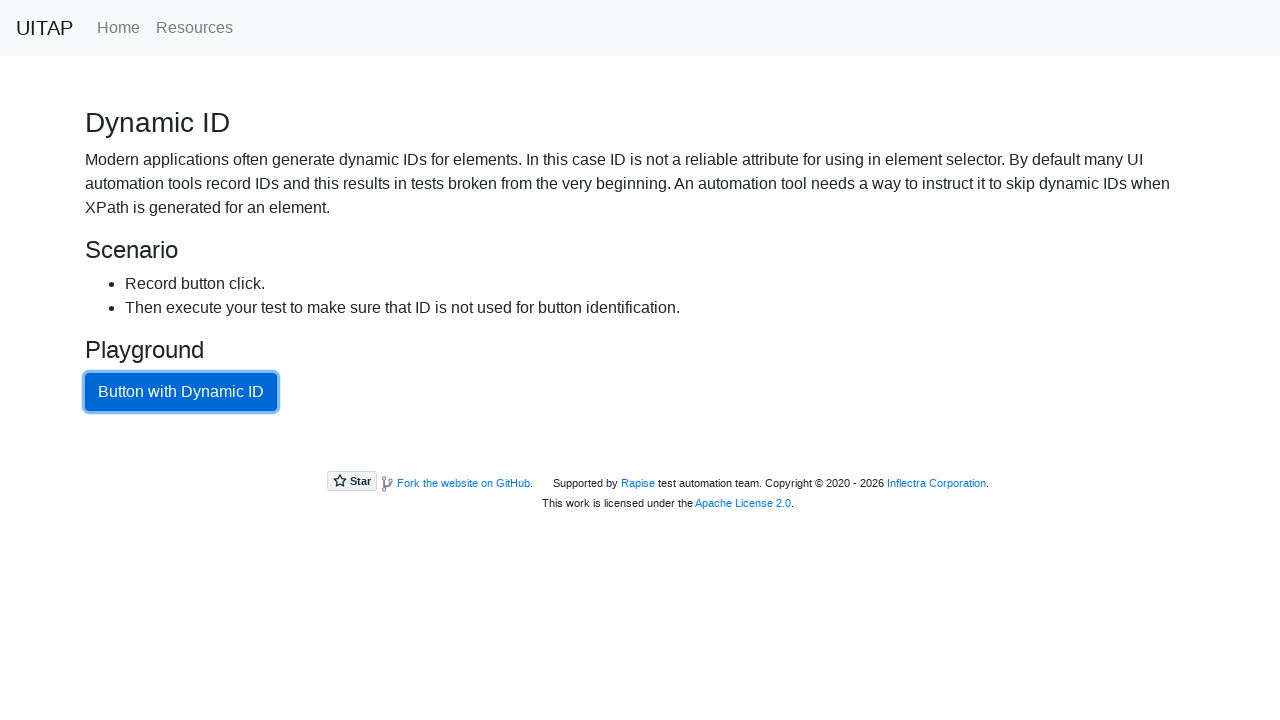

Clicked button with dynamic ID at (181, 392) on xpath=//button[text()='Button with Dynamic ID']
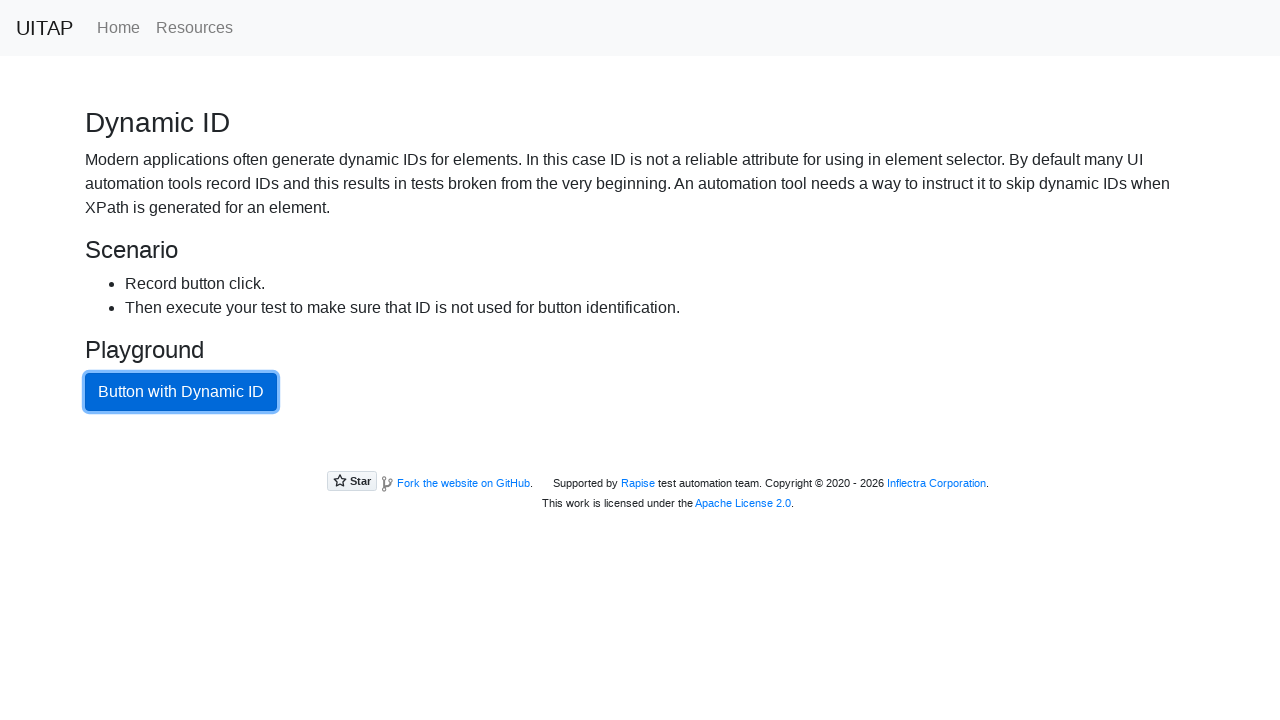

Waited 2 seconds after button click
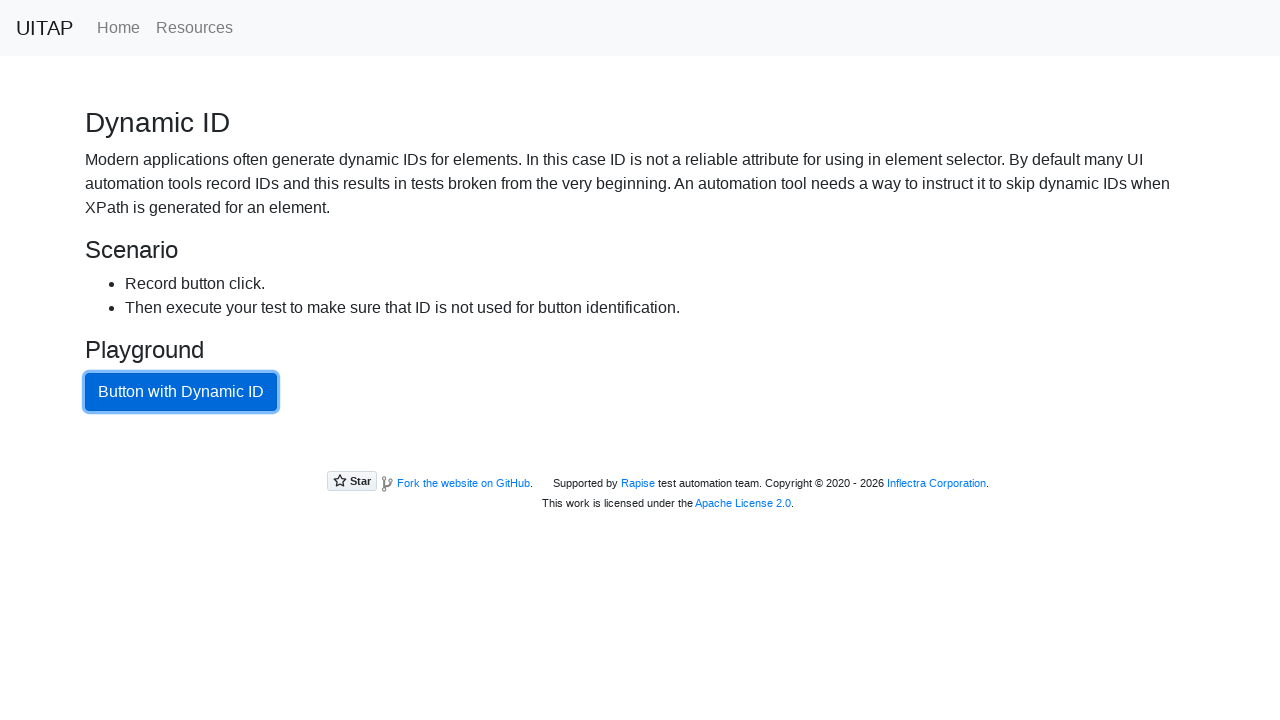

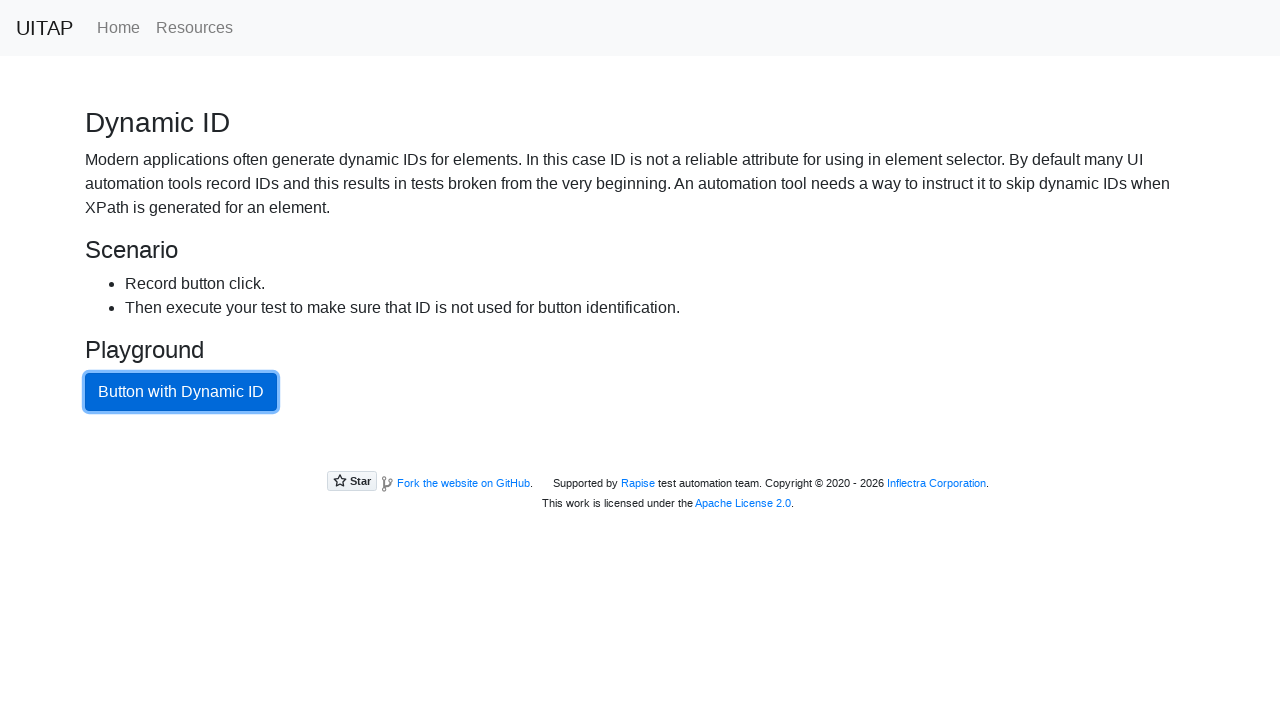